Tests drag and drop functionality by dragging an element from its initial position to a designated drop area

Starting URL: http://demo.automationtesting.in/Static.html

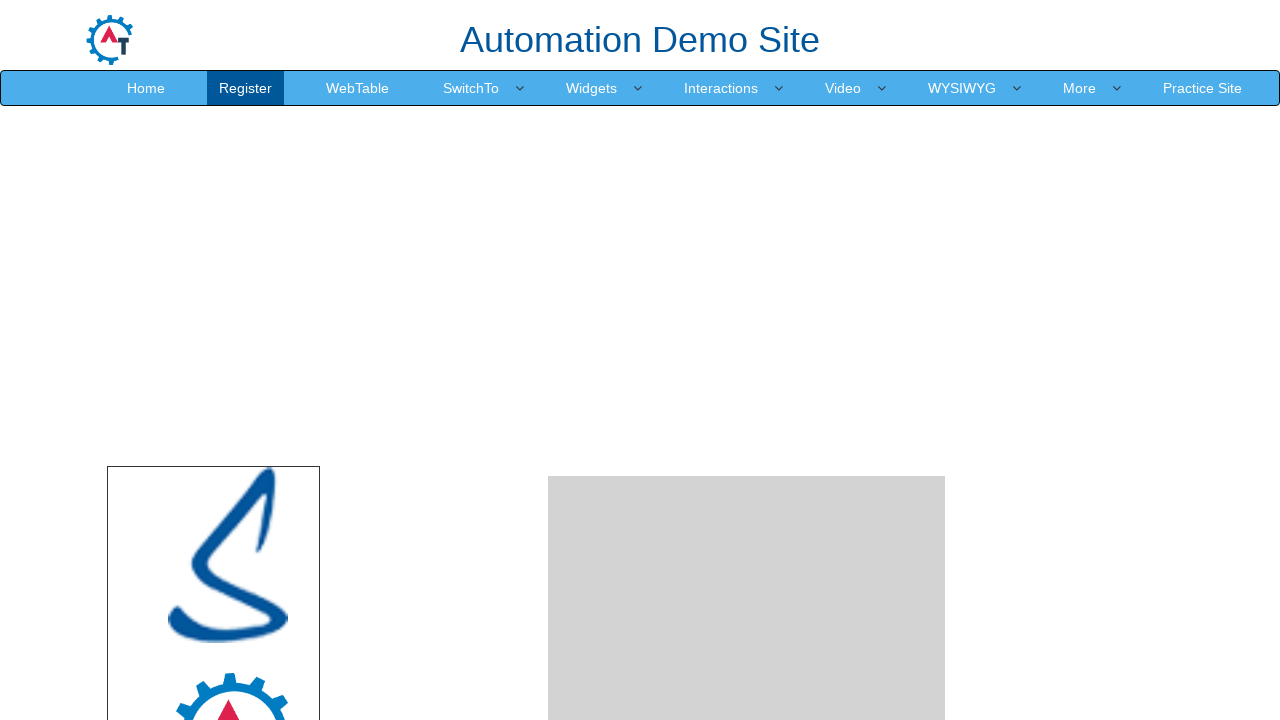

Navigated to drag and drop demo page
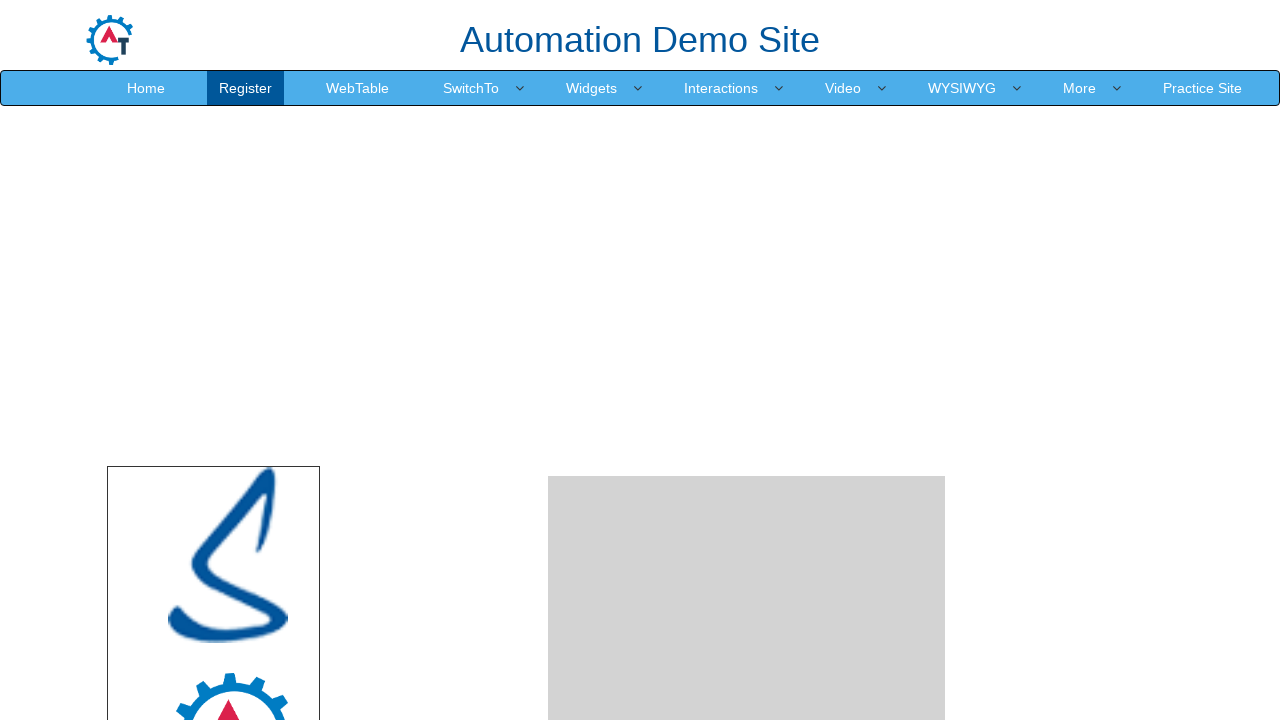

Located source element with id 'node'
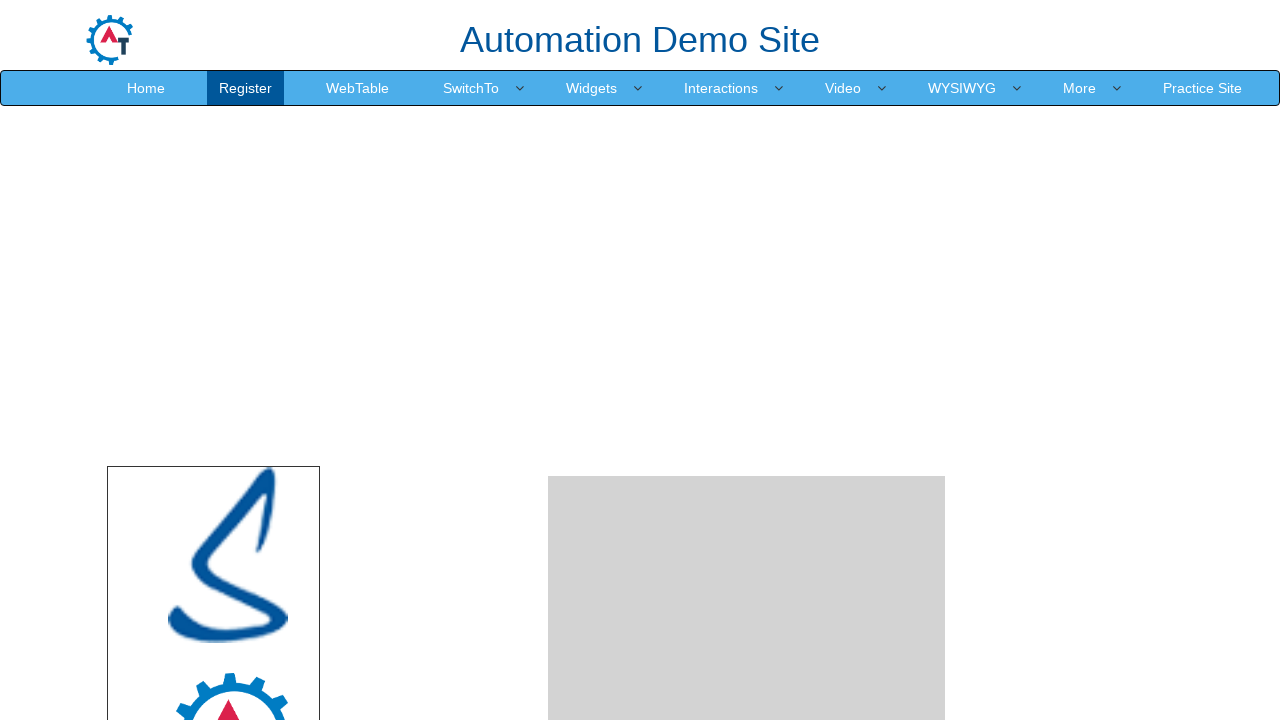

Located target drop area with id 'droparea'
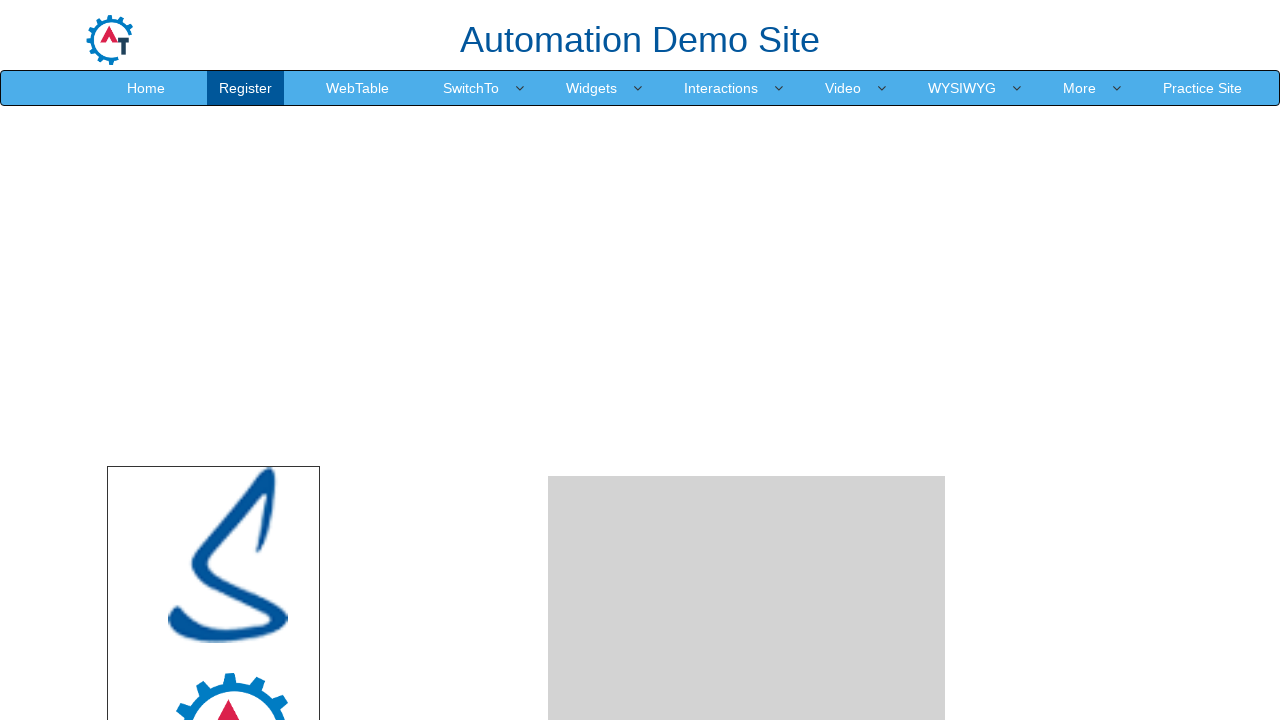

Dragged element from source to drop area at (747, 240)
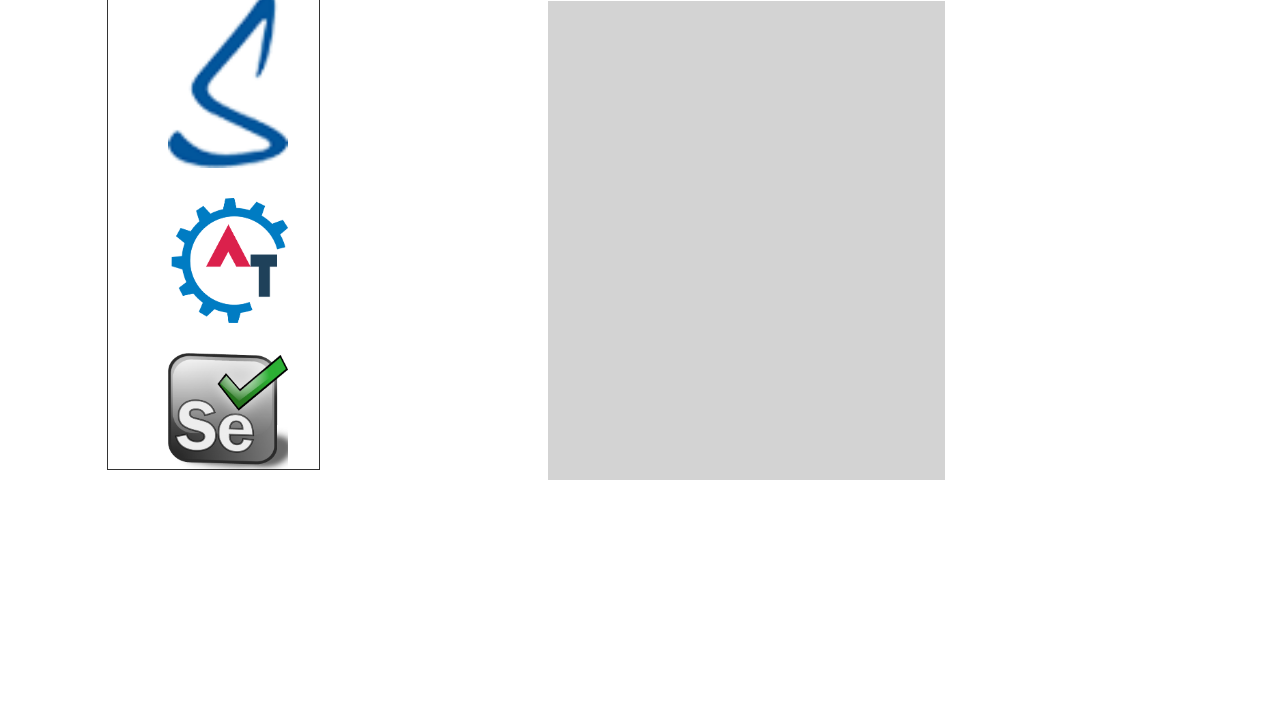

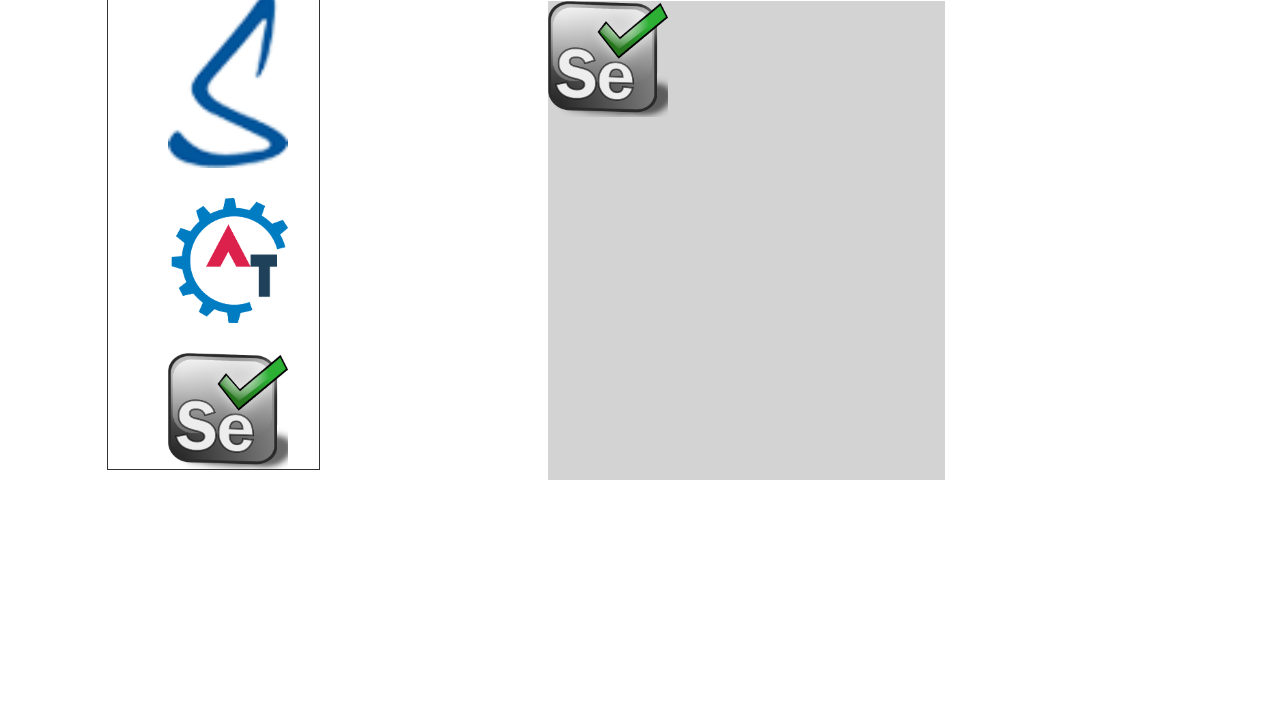